Tests tab switching by clicking a hyperlink that opens a new tab and switching to it

Starting URL: https://omayo.blogspot.com

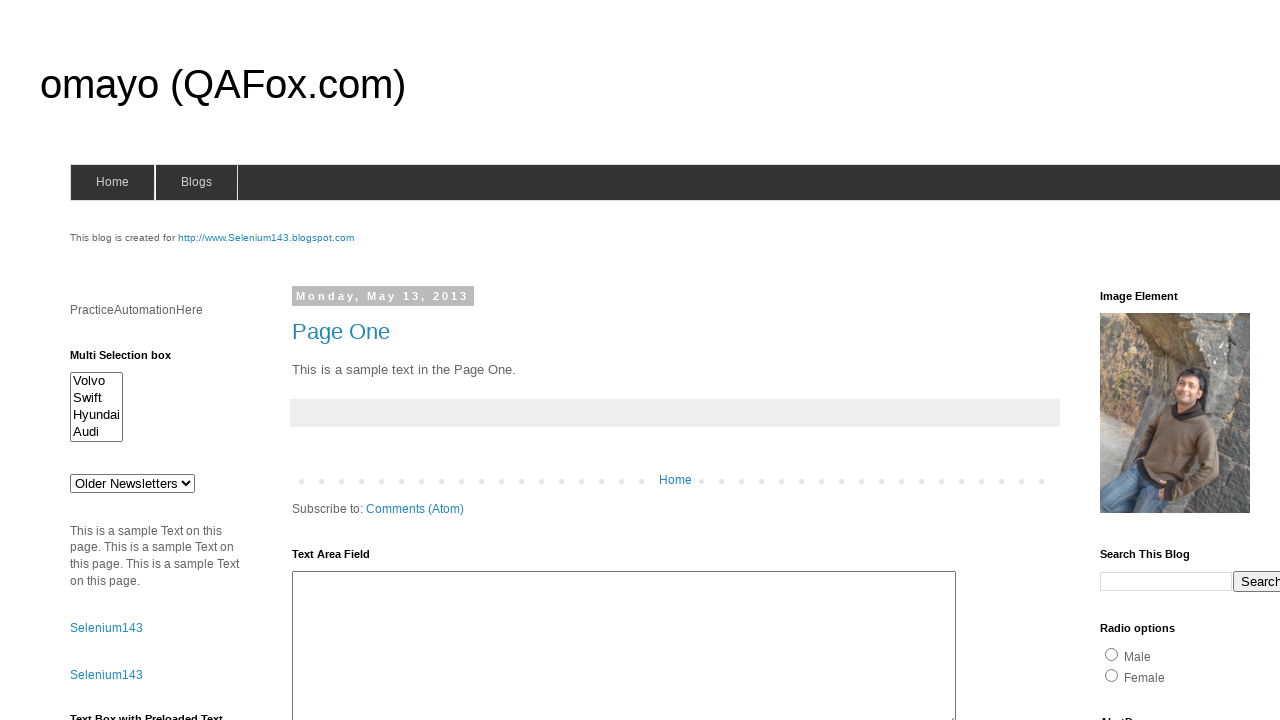

Clicked hyperlink that opens new tab at (266, 238) on xpath=//*[@id="selenium143"]
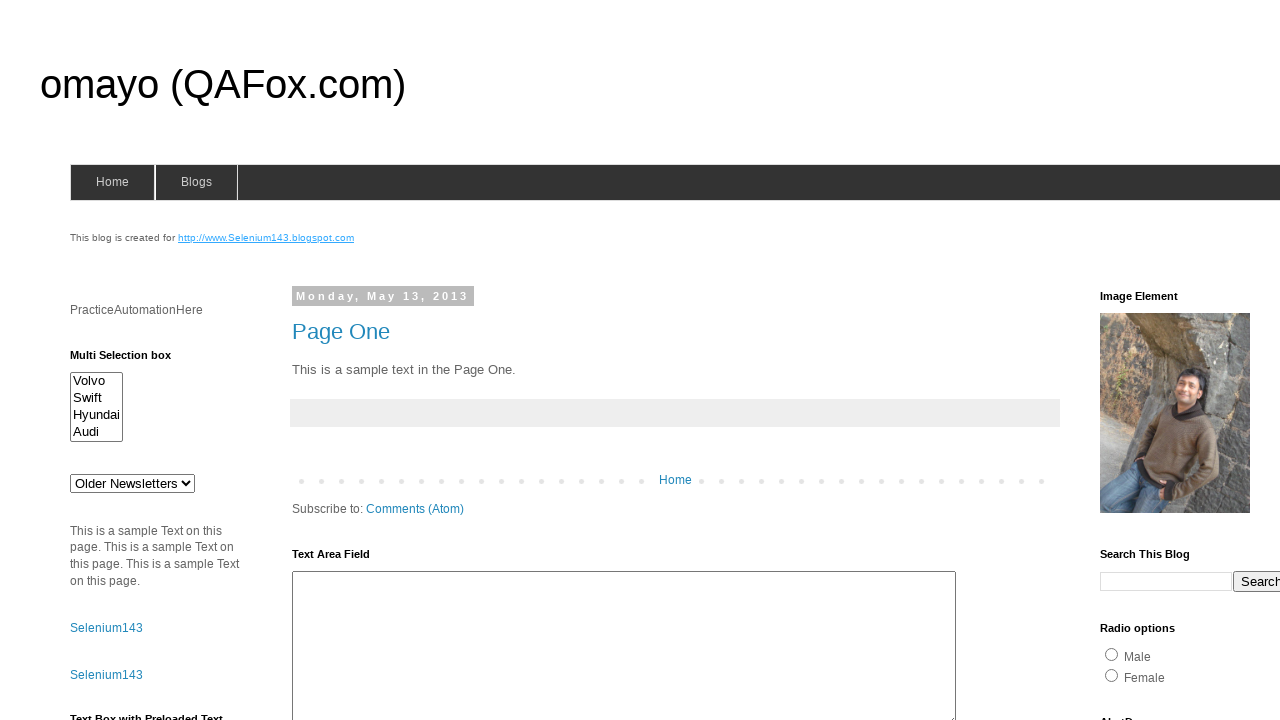

Switched to newly opened tab
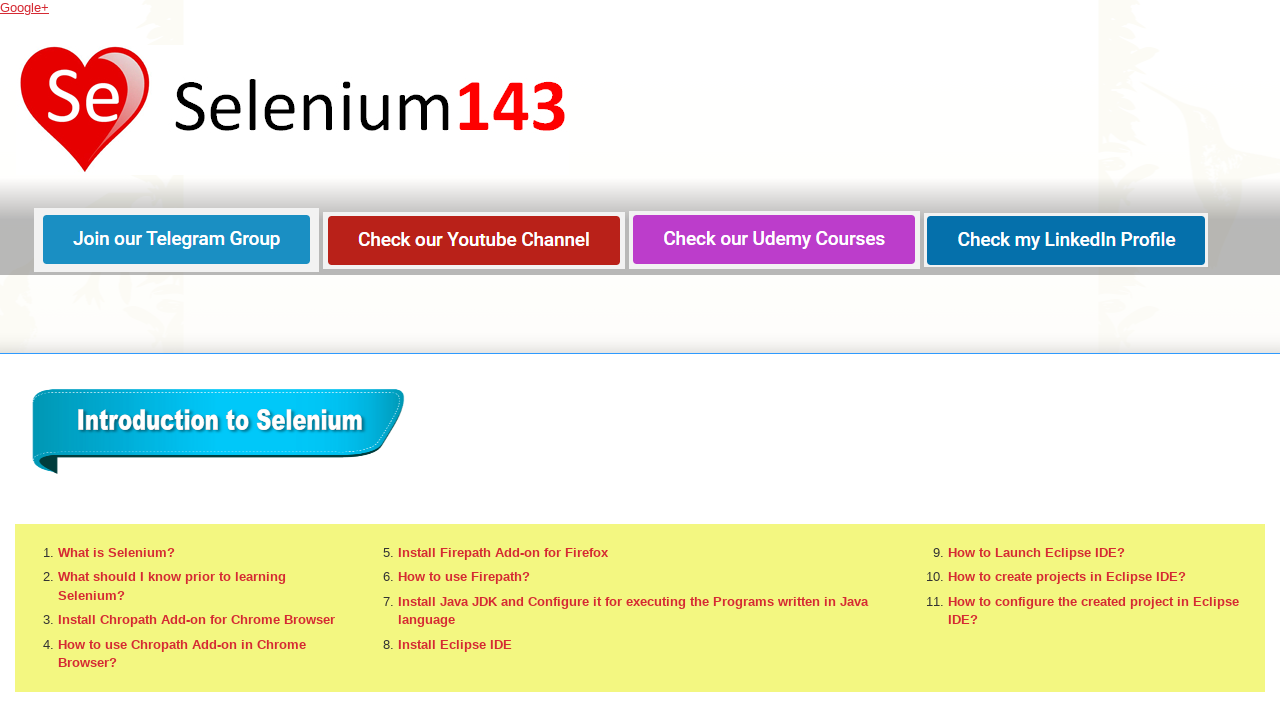

New tab page loaded completely
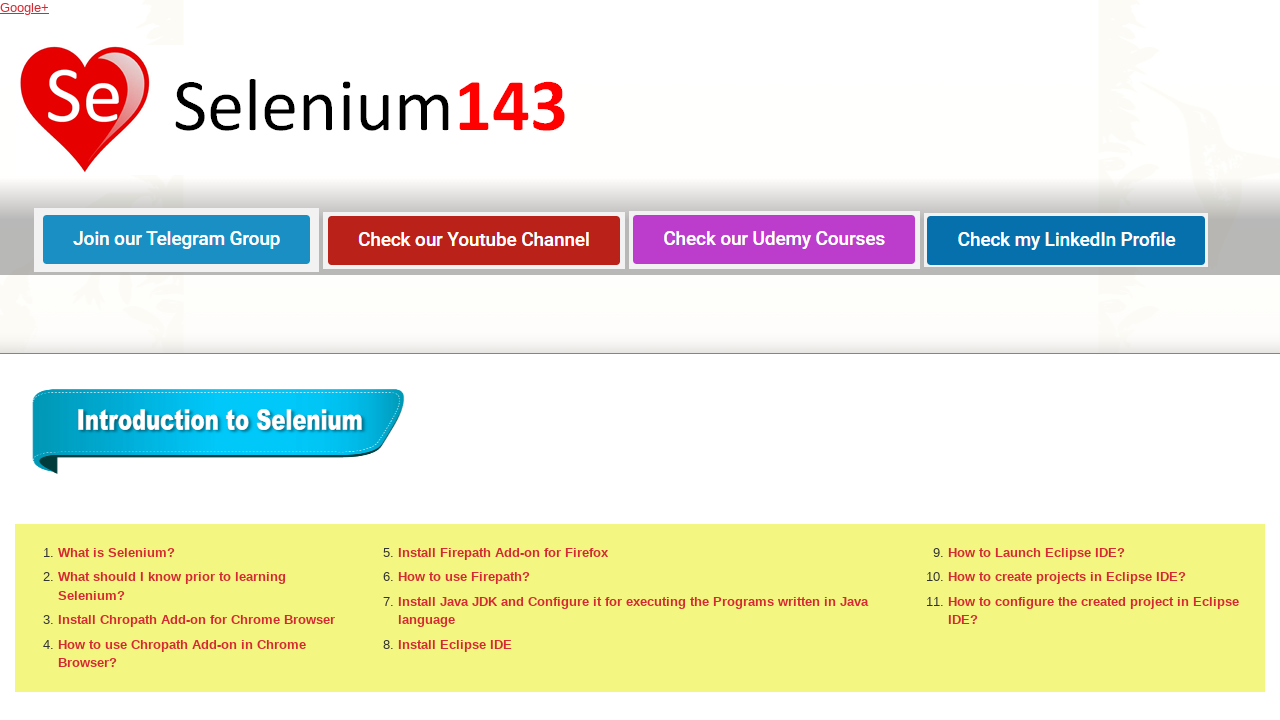

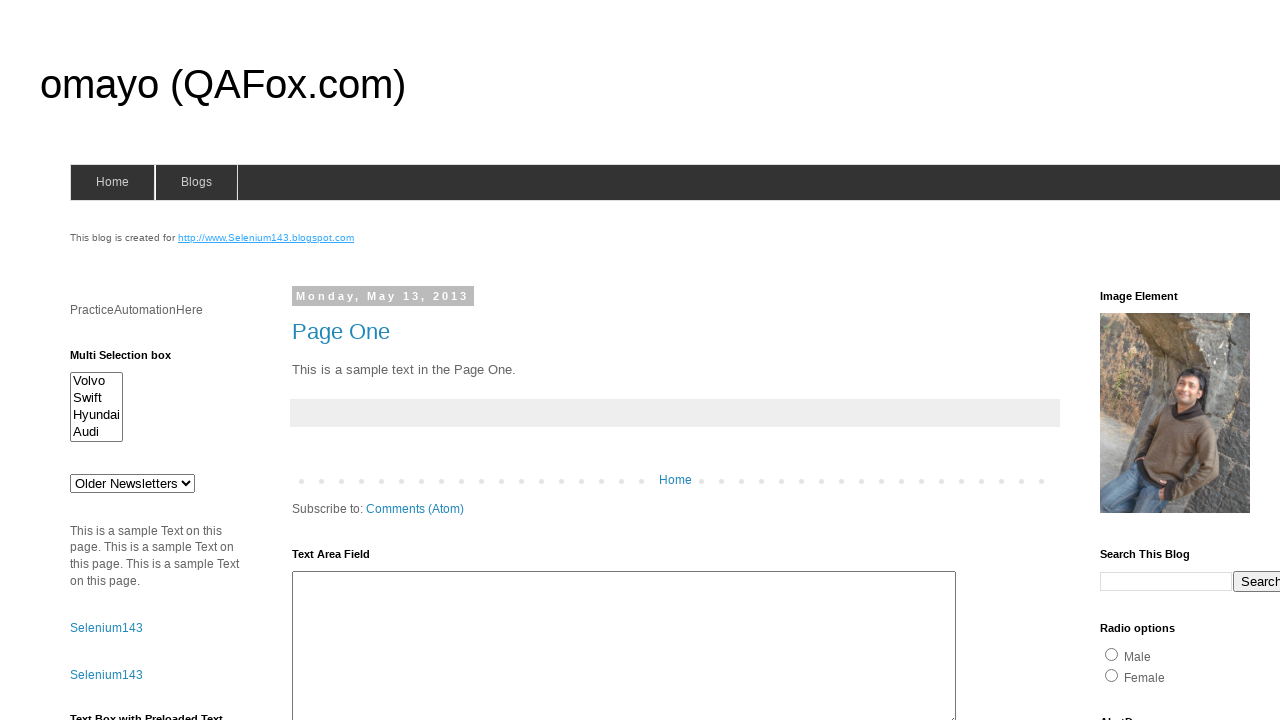